Tests simple alert functionality by clicking a button that triggers an alert and accepting it

Starting URL: https://seleniumui.moderntester.pl/alerts.php

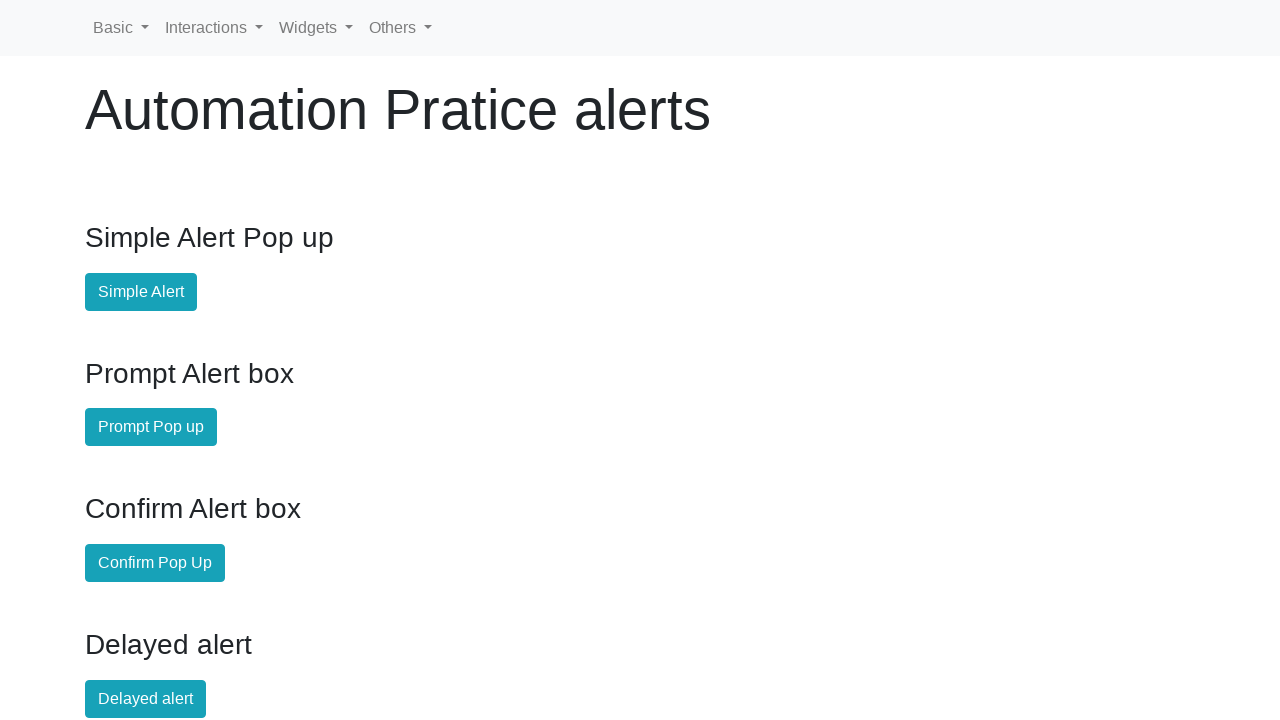

Clicked simple alert button to trigger alert at (141, 292) on #simple-alert
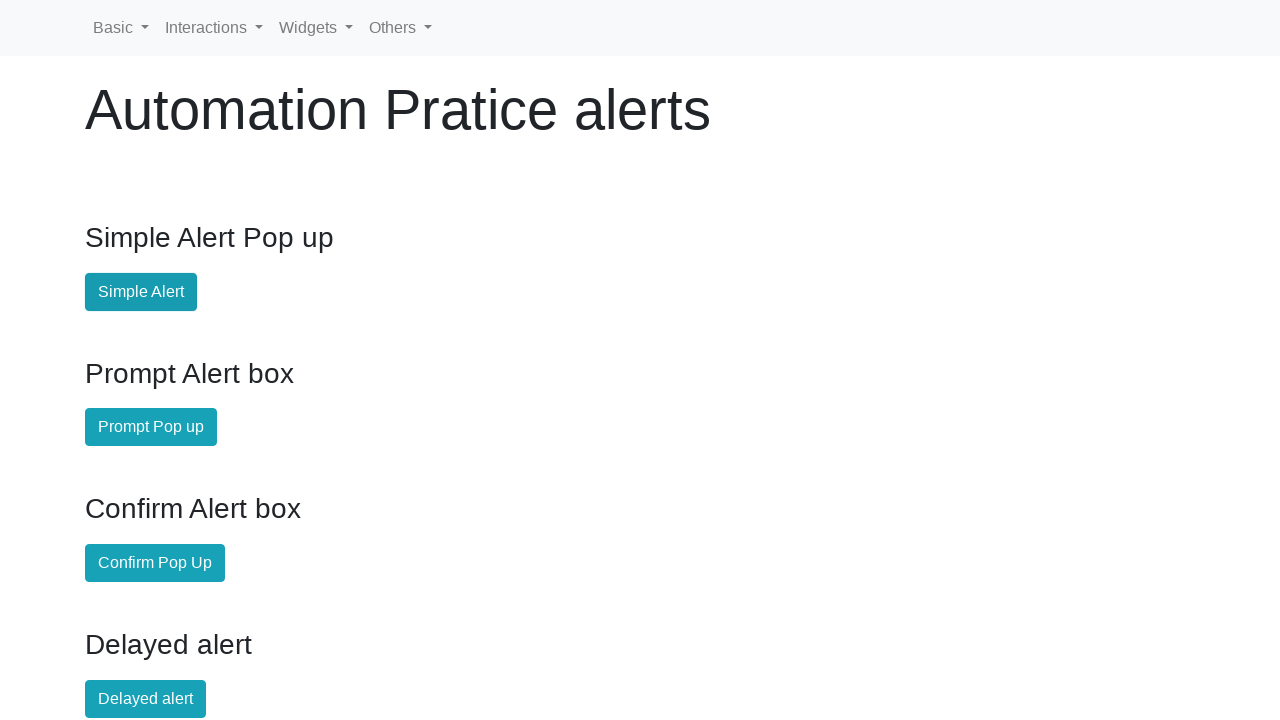

Set up dialog handler to accept alerts
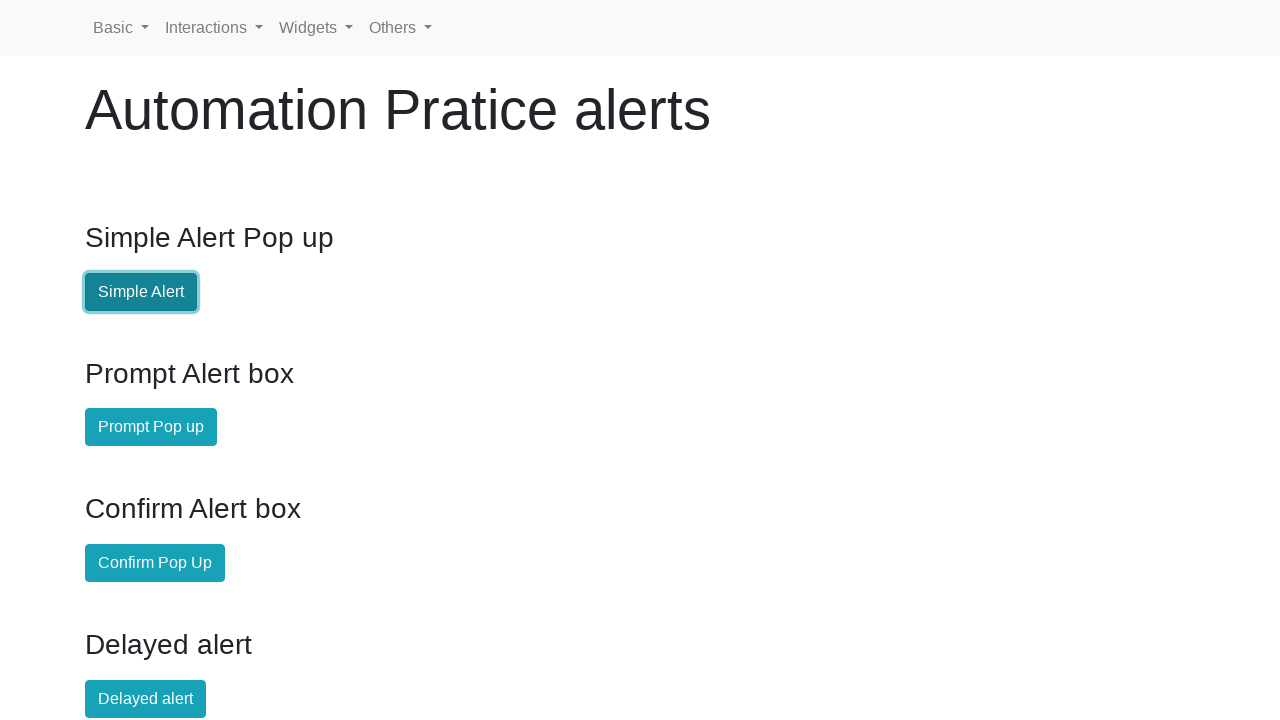

Clicked simple alert button and accepted the alert dialog at (141, 292) on #simple-alert
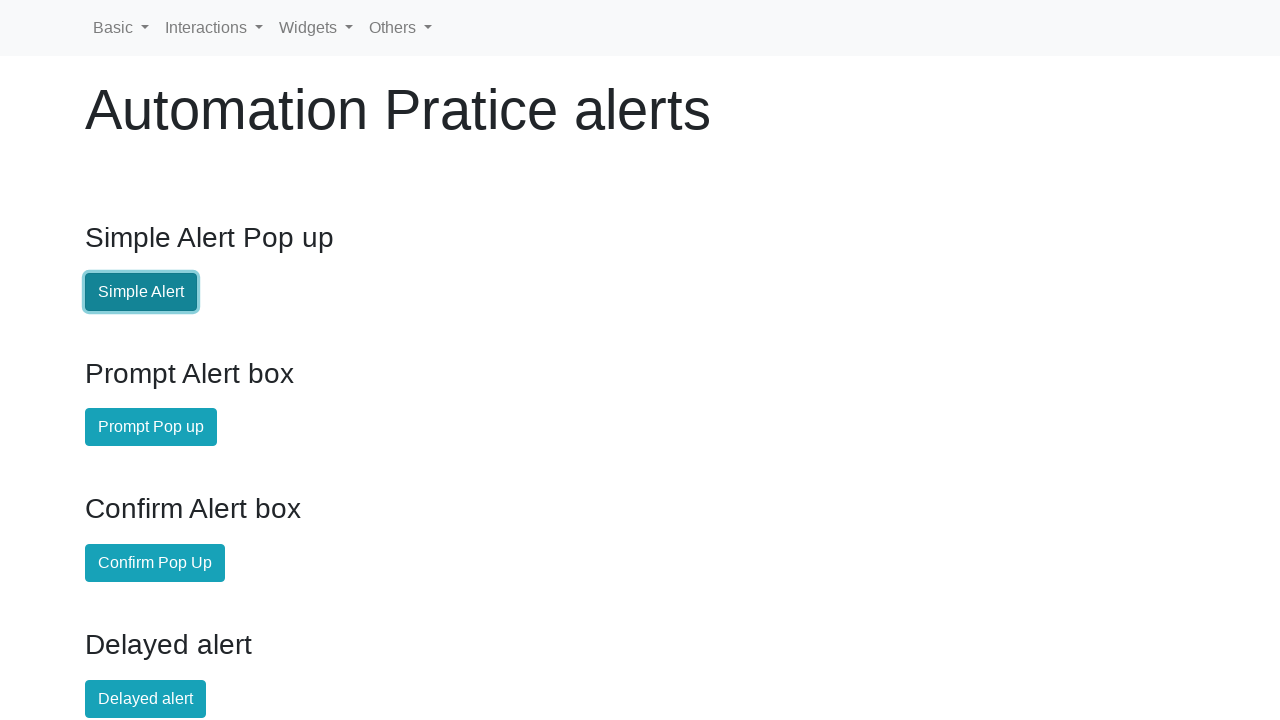

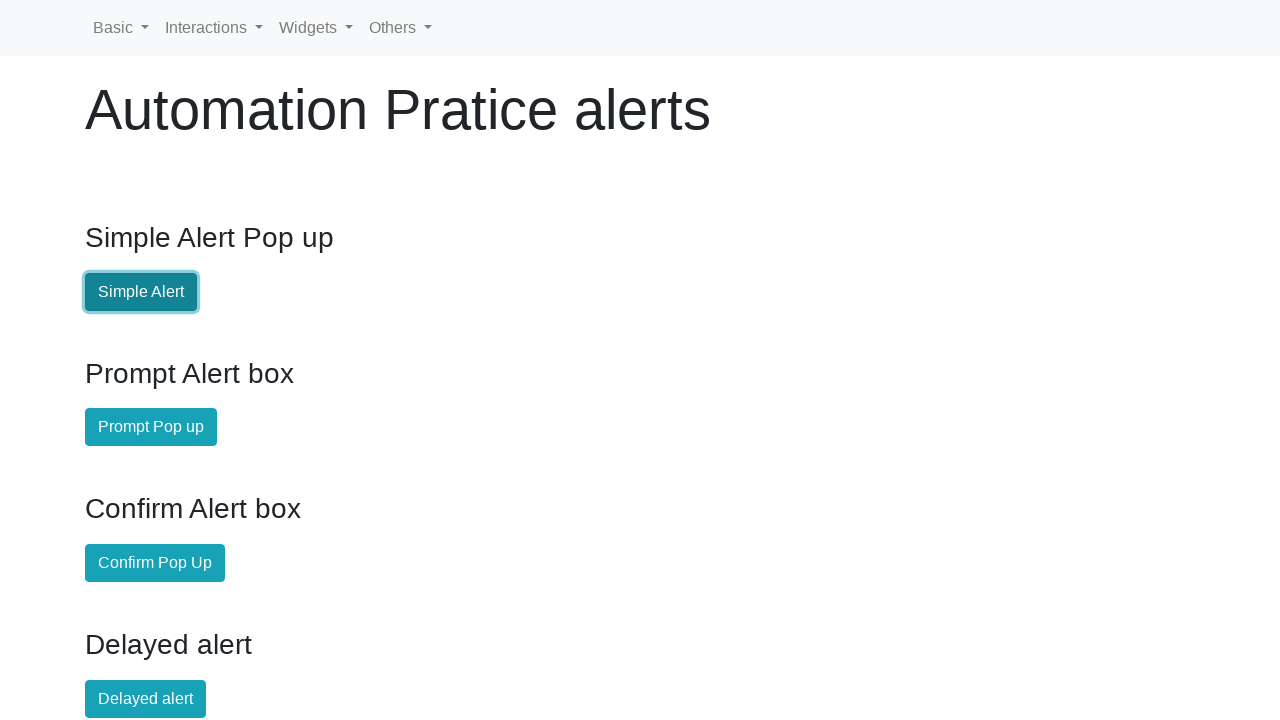